Tests advanced XPath functionality by filling multiple text fields using various XPath axes (following-sibling, preceding-sibling, and child selectors)

Starting URL: https://syntaxprojects.com/advanceXpath.php

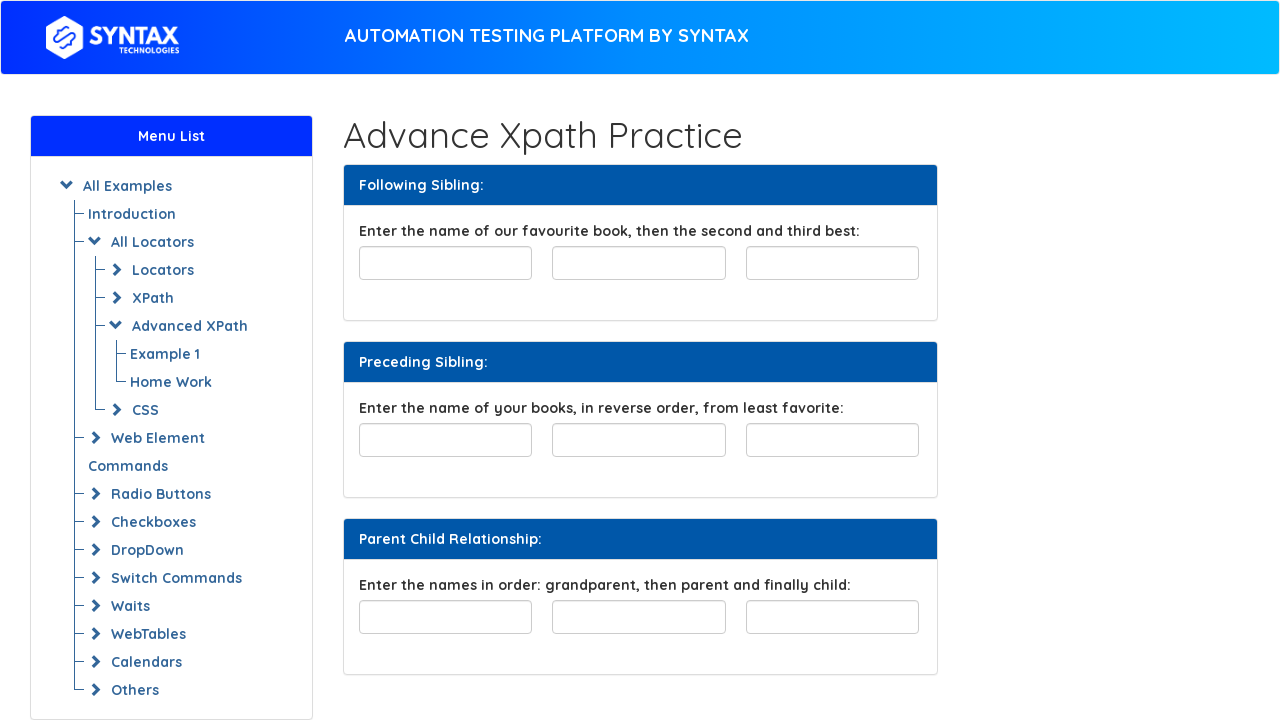

Filled favorite book field with 'Pride and prejudice' on input#favourite-book
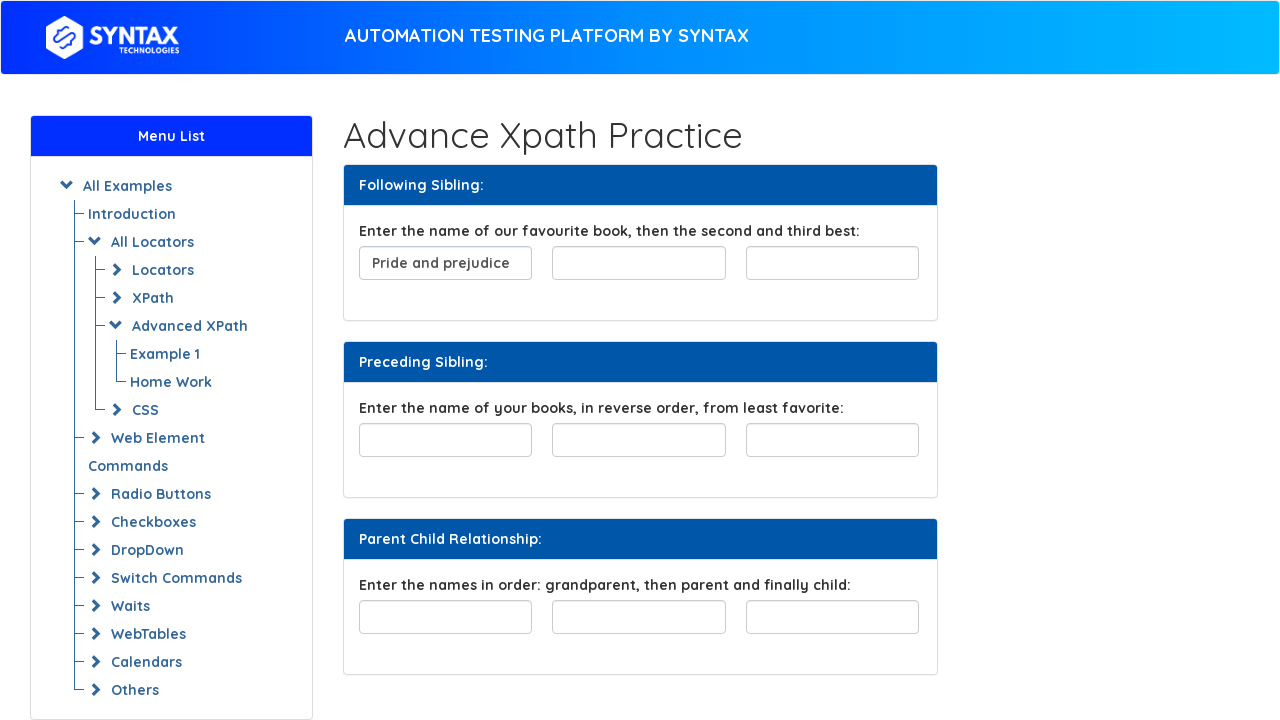

Filled second favorite book field with 'Harry potter' using following-sibling axis on //input[@id='favourite-book']/following-sibling::input[1]
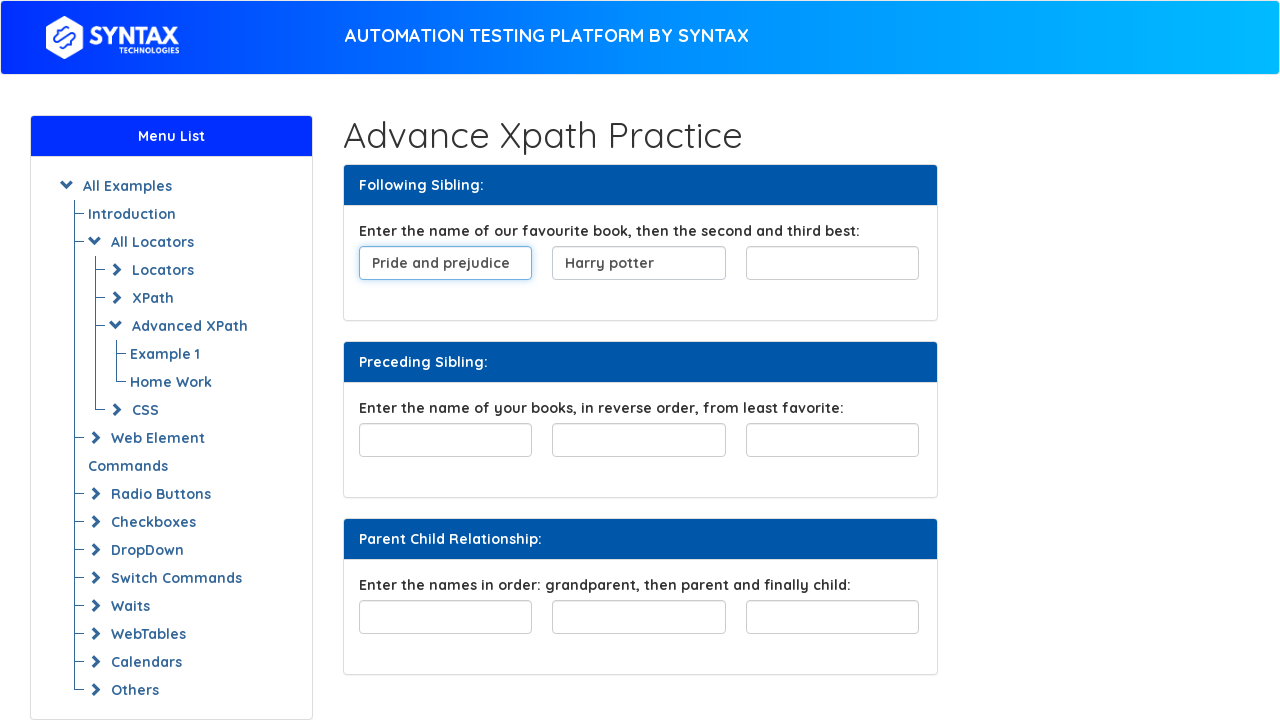

Filled third favorite book field with 'The Vinci code' using following-sibling axis on //input[@id='favourite-book']/following-sibling::input[2]
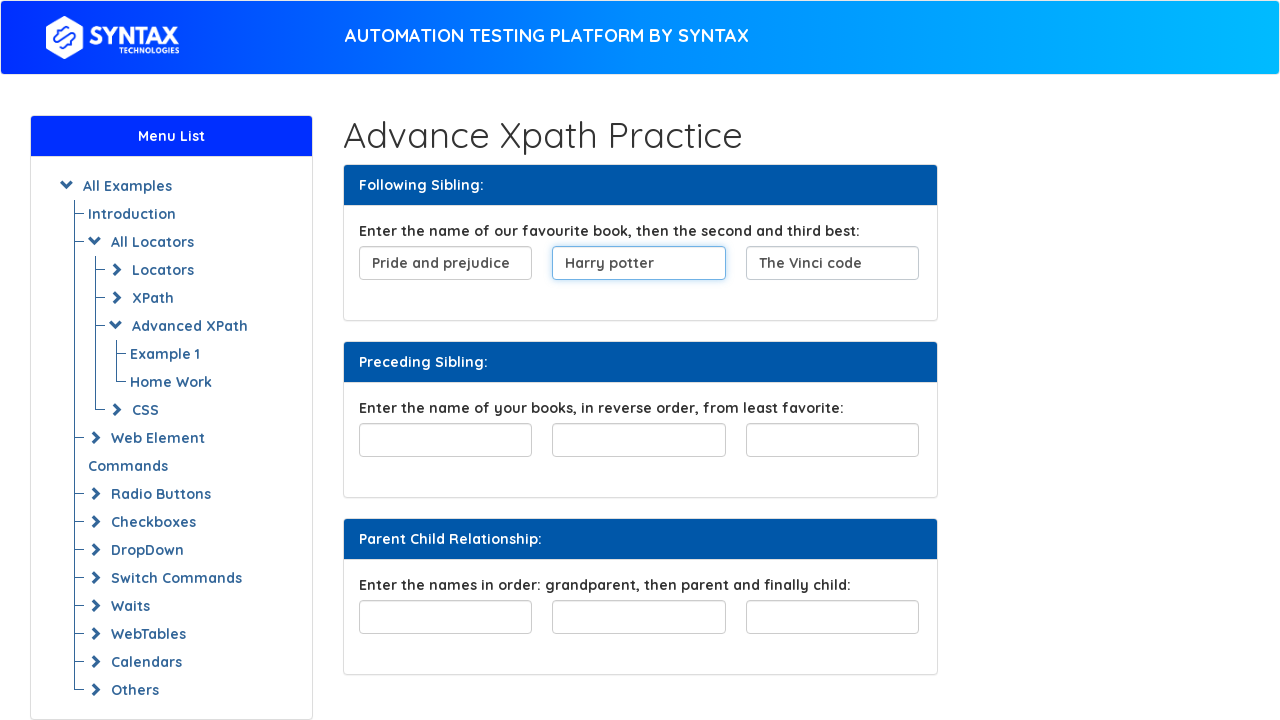

Filled first least favorite book field with 'The Vinci code' using preceding-sibling axis on //input[@id='least-favorite']/preceding-sibling::input[2]
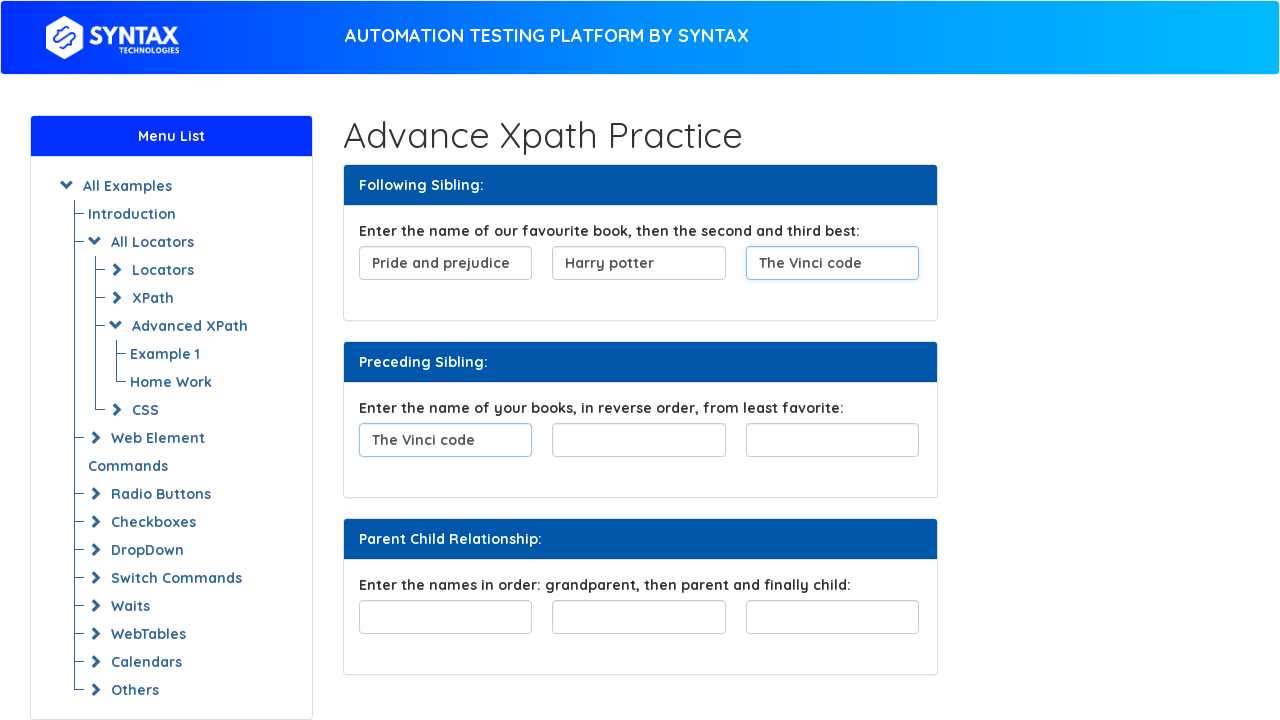

Filled second least favorite book field with 'Harry potter' using preceding-sibling axis on //input[@id='least-favorite']/preceding-sibling::input[1]
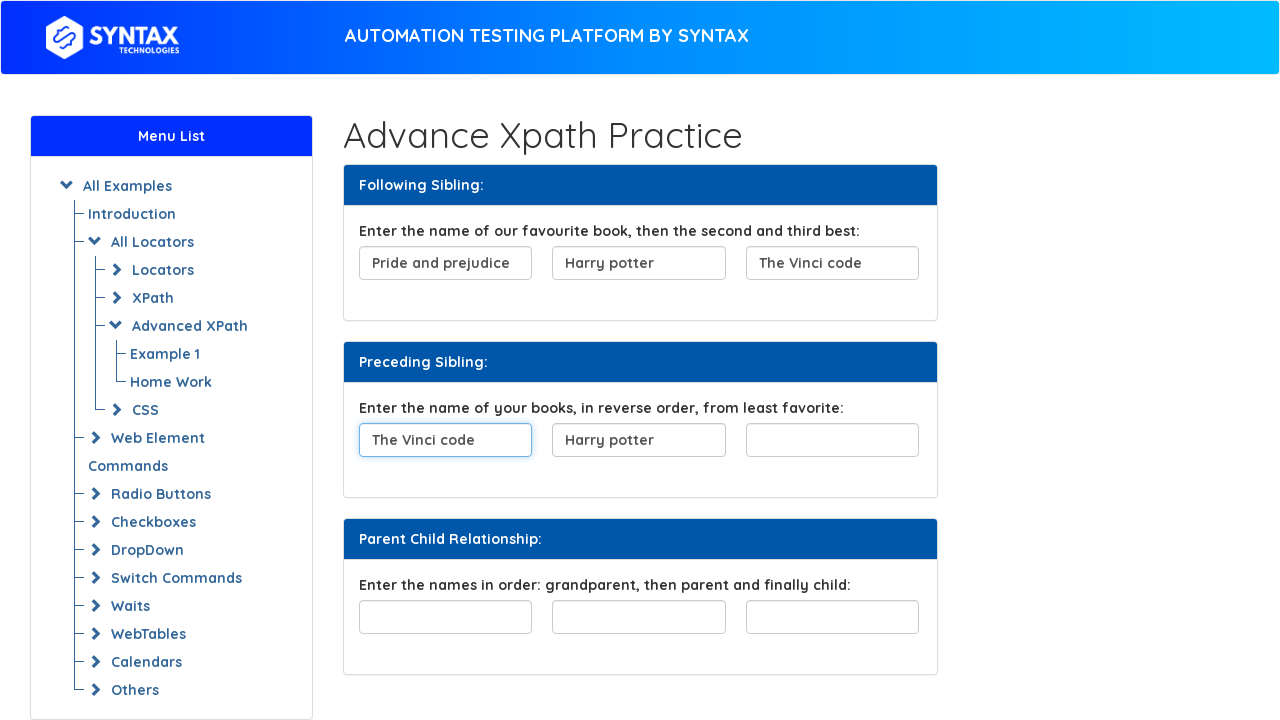

Filled least favorite book field with 'Pride and Prejudice' on input#least-favorite
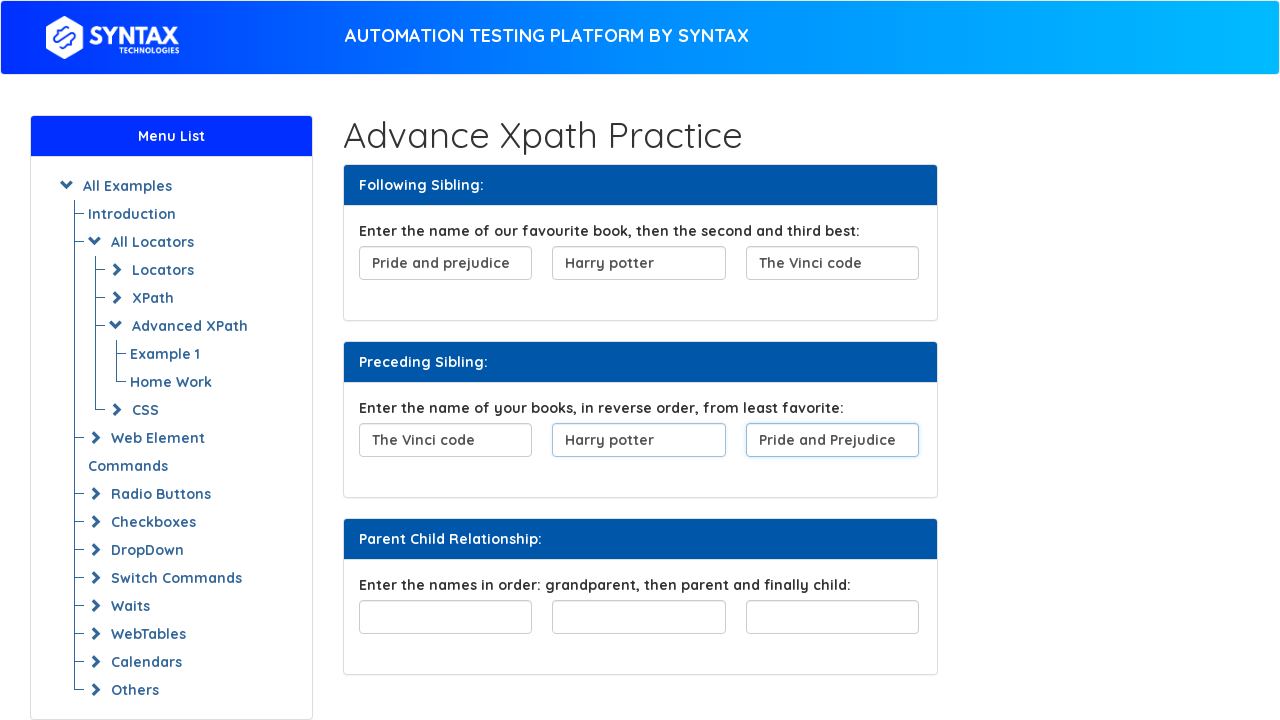

Filled family tree grandparent field with 'grandparent' using child axis on //div[@id='familyTree']/child::input[1]
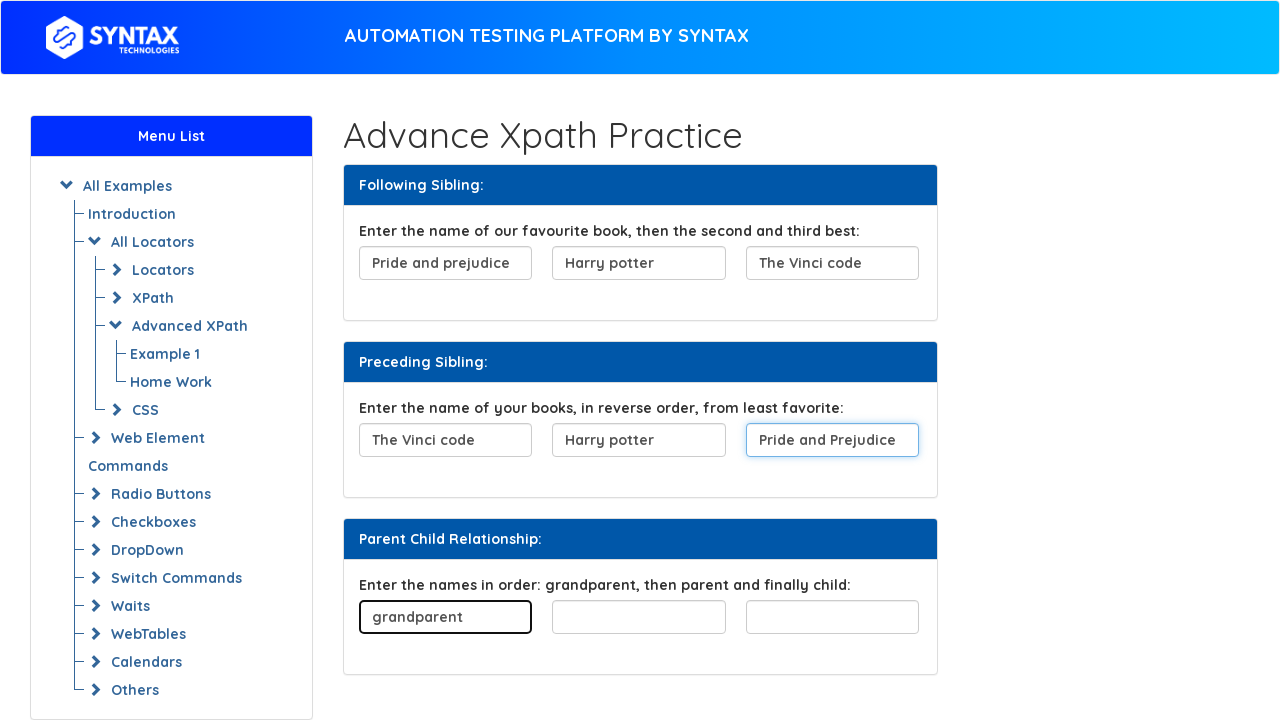

Filled family tree parent field with 'parent' using child axis on //div[@id='familyTree']/child::input[2]
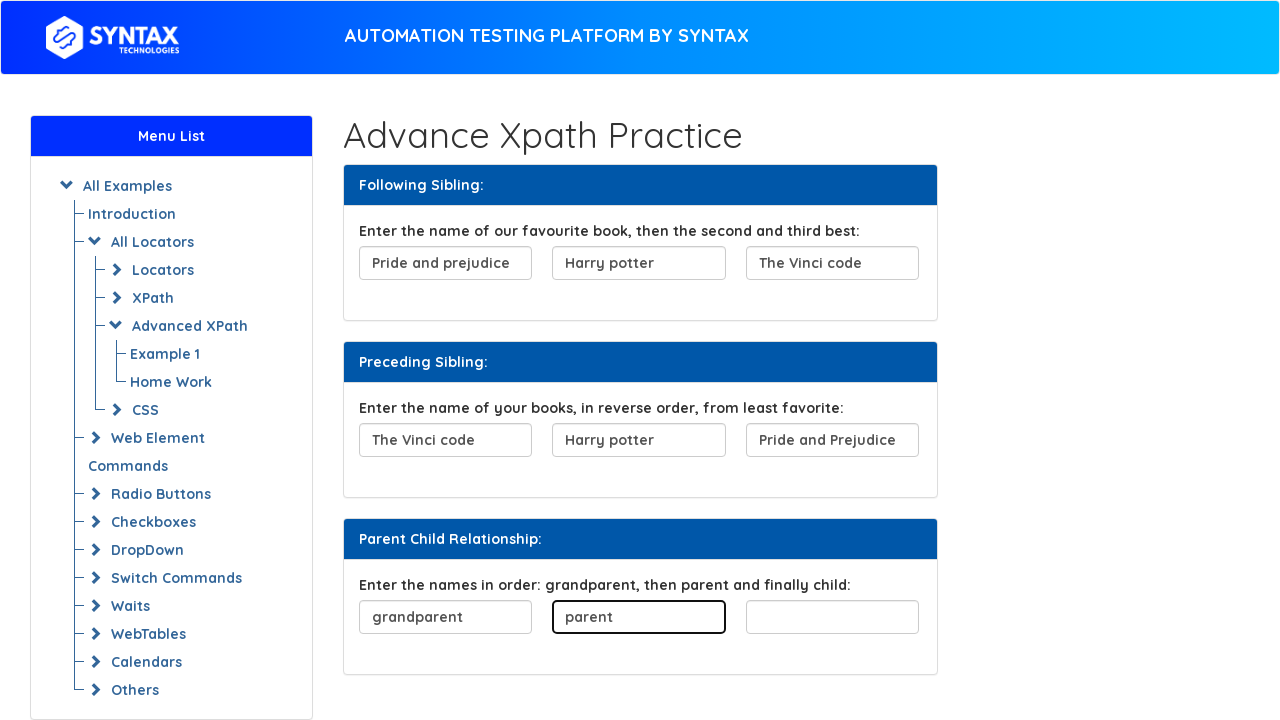

Filled family tree child field with 'child' using child axis on //div[@id='familyTree']/child::input[3]
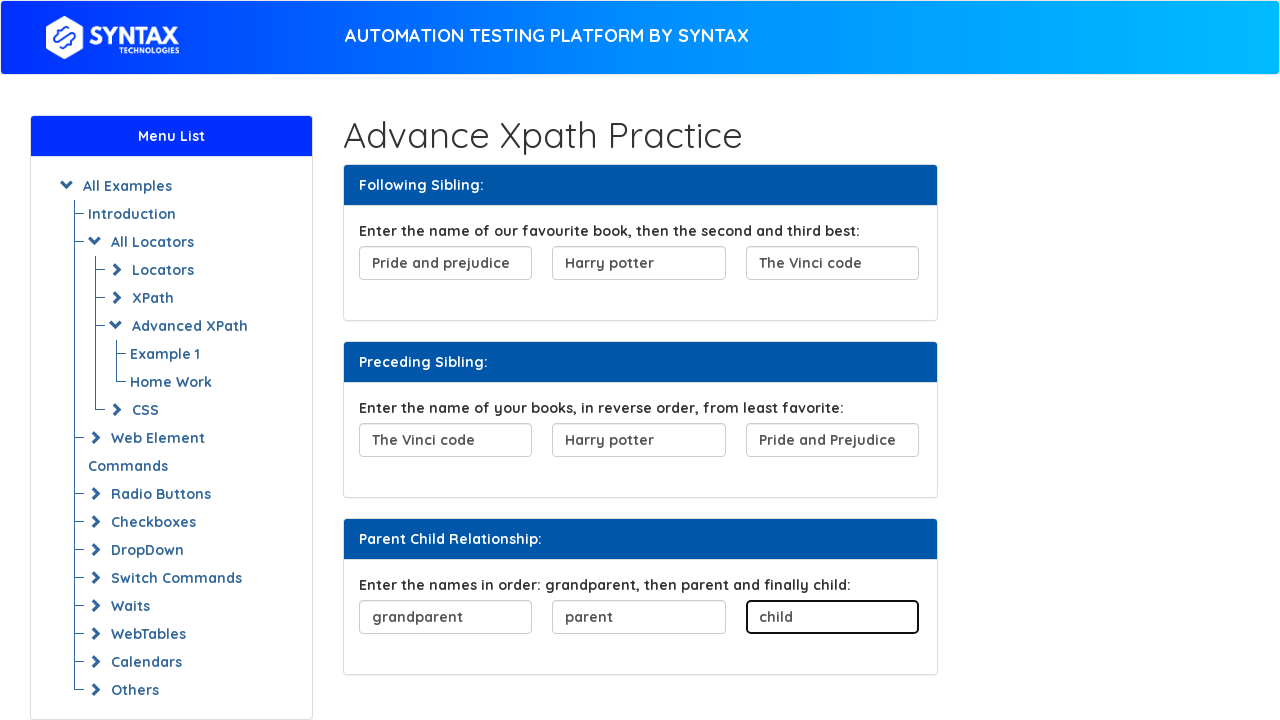

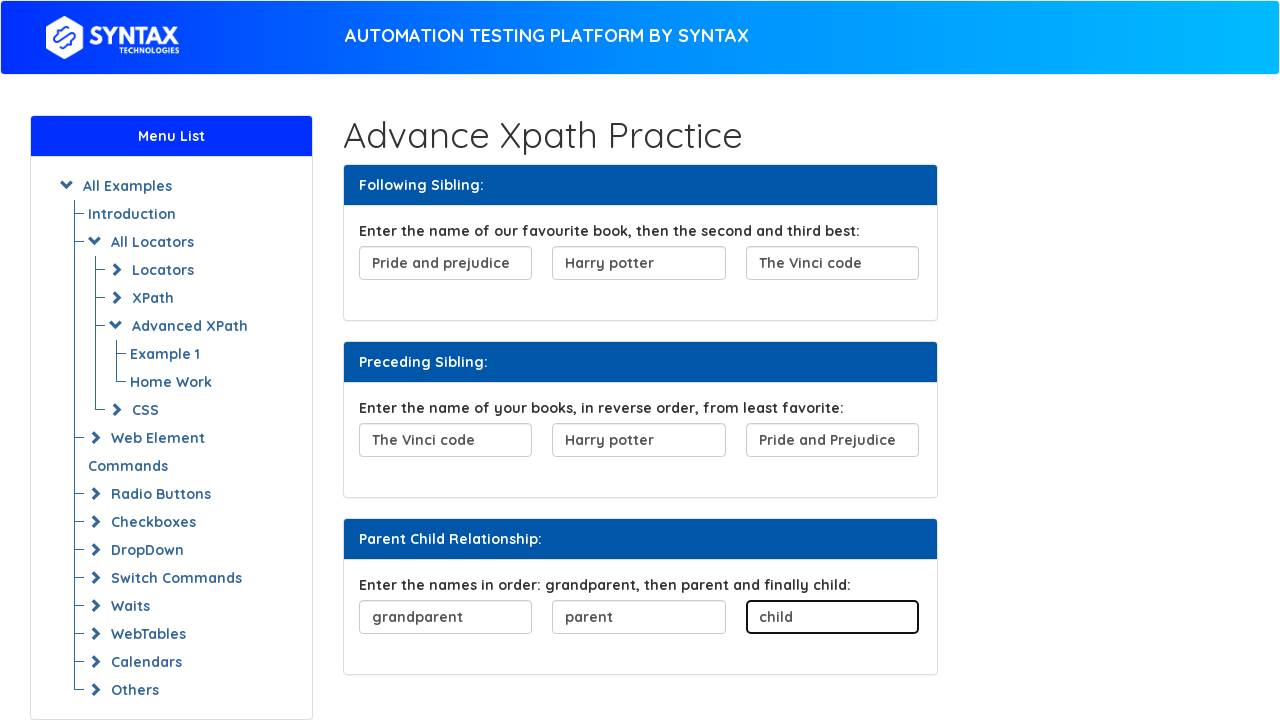